Plays through the CSS Diner game by entering CSS selectors for levels 1-8, testing various CSS selector patterns including element selectors, ID selectors, class selectors, and compound selectors.

Starting URL: https://flukeout.github.io/

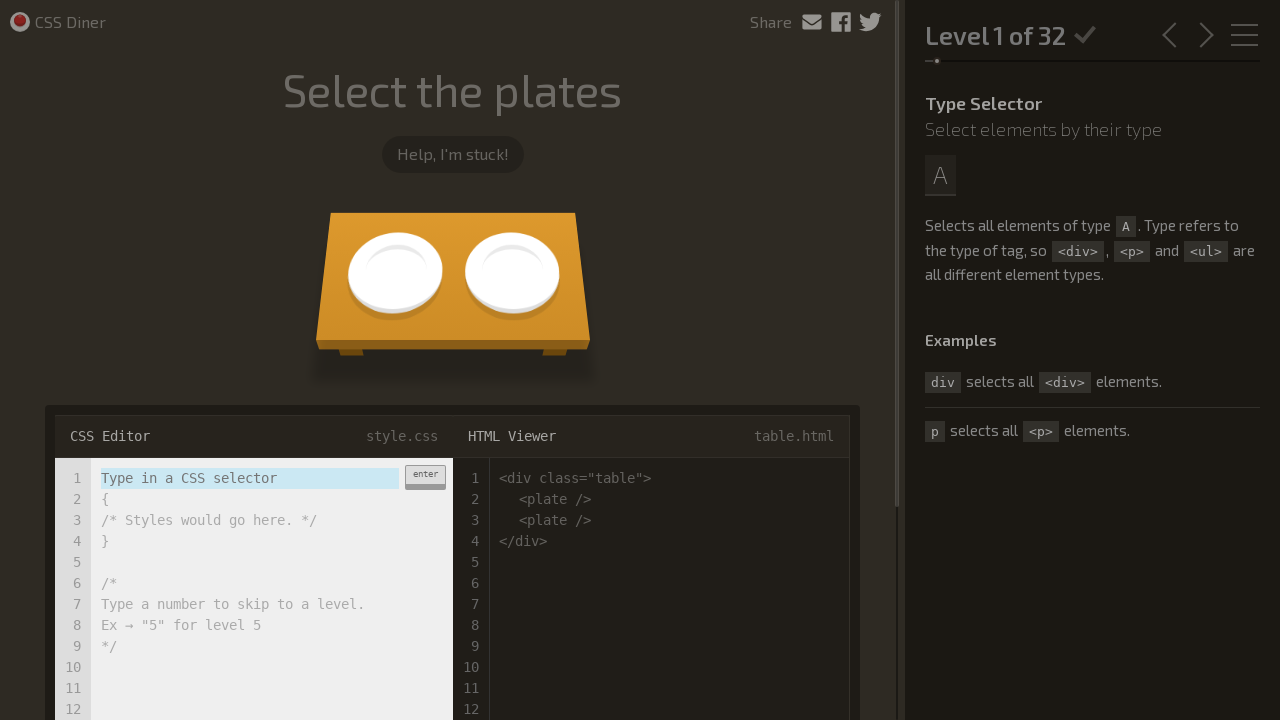

CSS Diner game loaded - input field ready
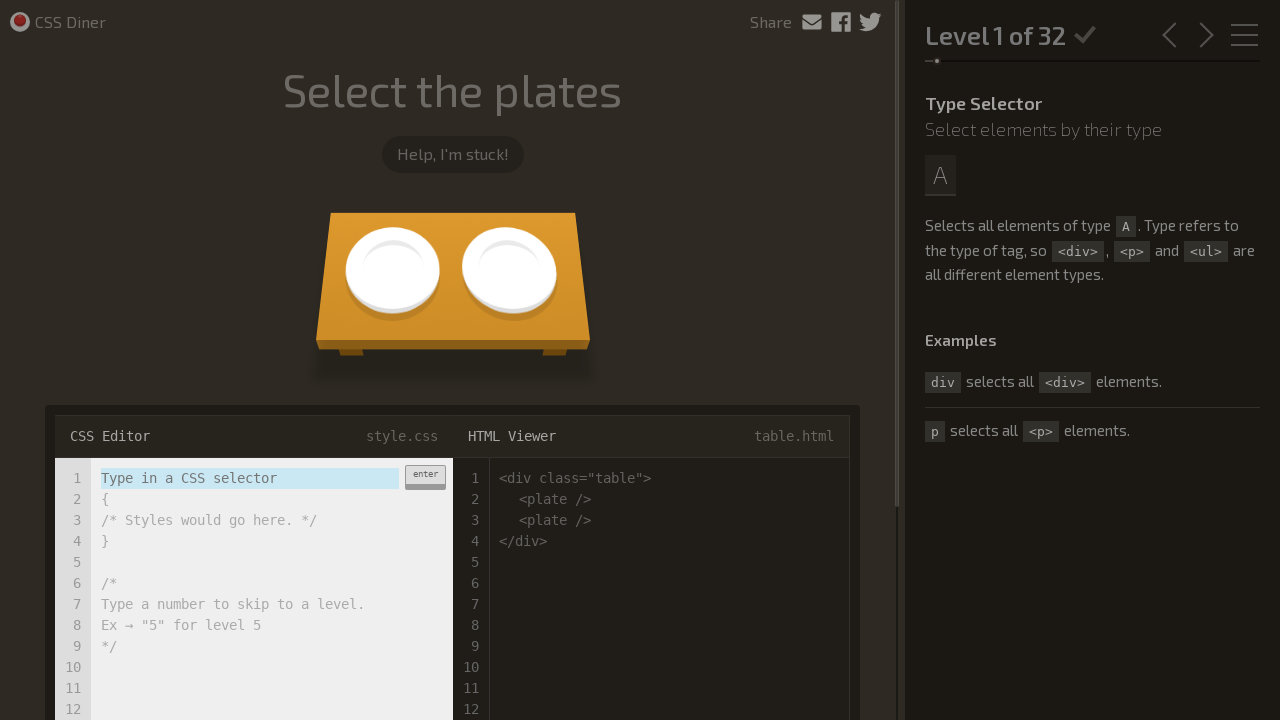

Level 1: Entered 'plate' selector on .input-strobe
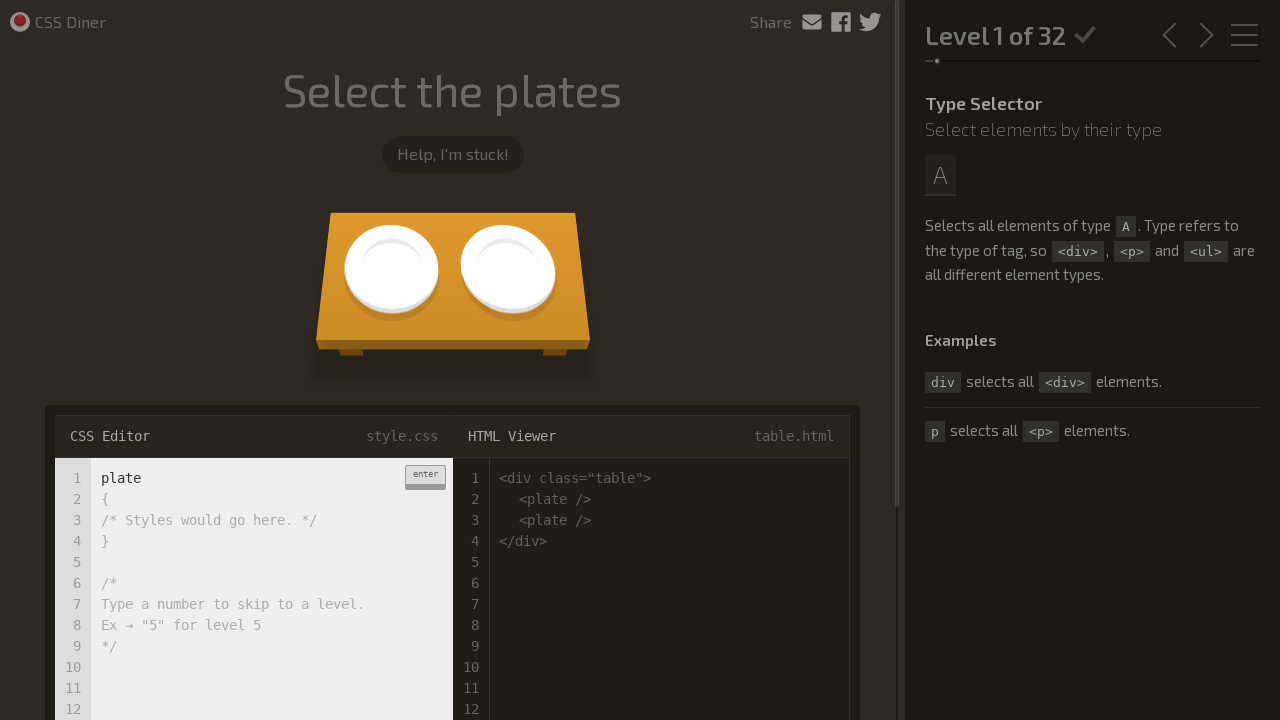

Level 1: Submitted 'plate' selector at (425, 477) on .enter-button
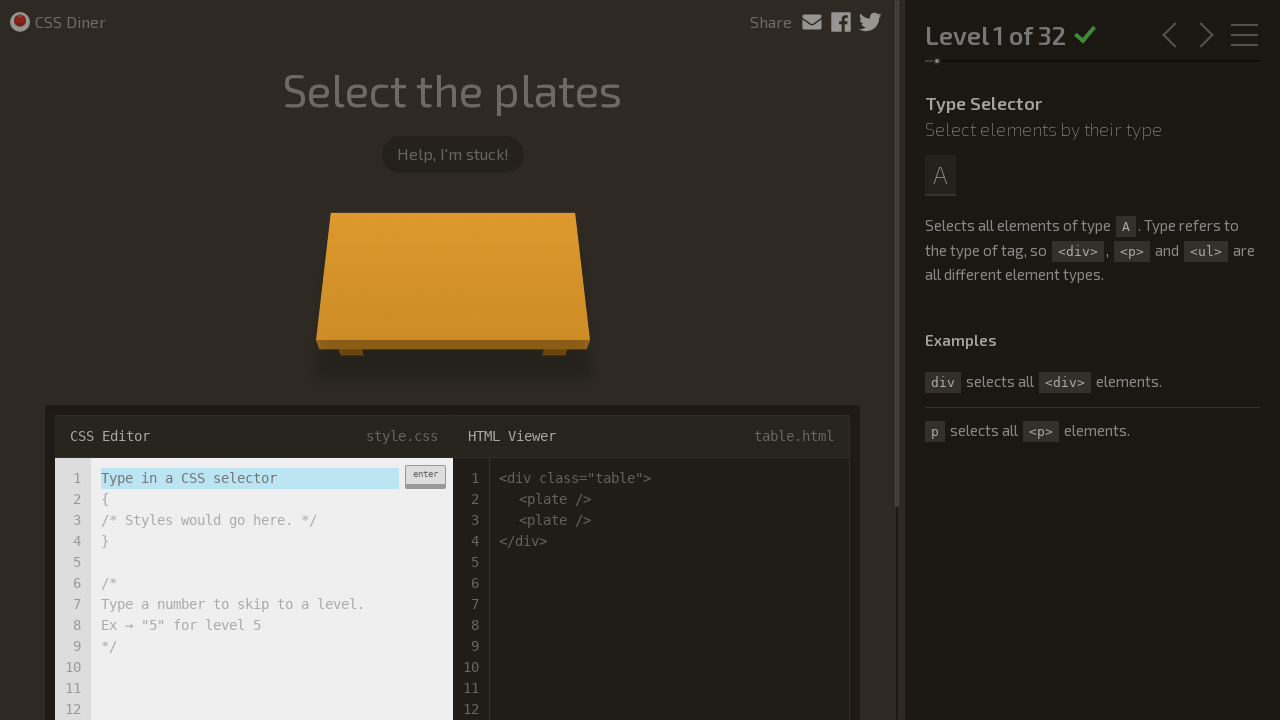

Level 1: Waited for completion
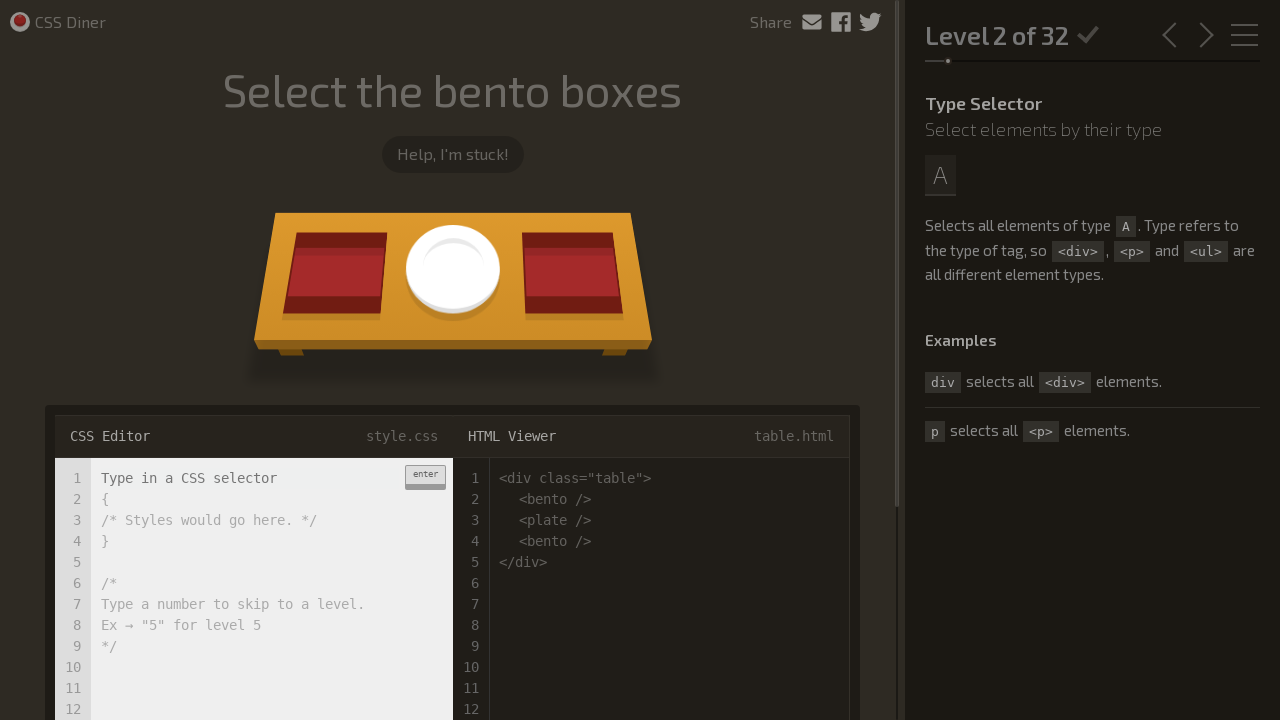

Level 2: Entered 'bento' selector on .input-strobe
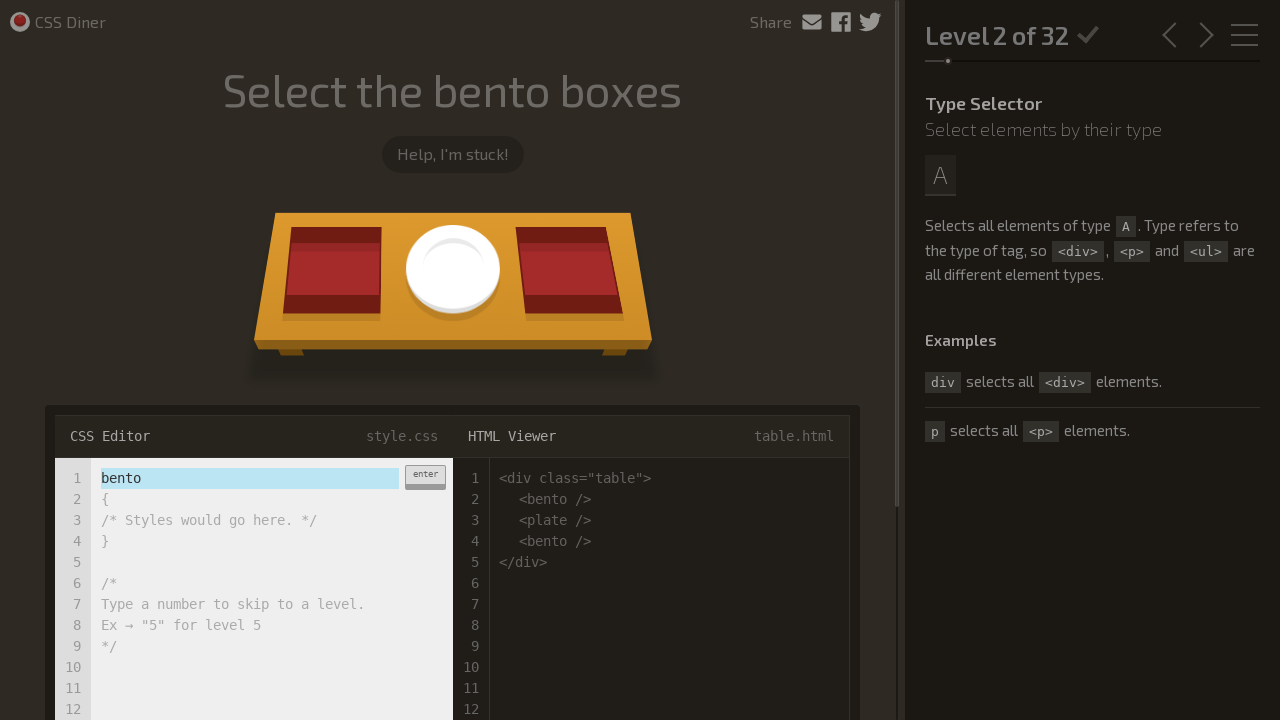

Level 2: Submitted 'bento' selector at (425, 477) on .enter-button
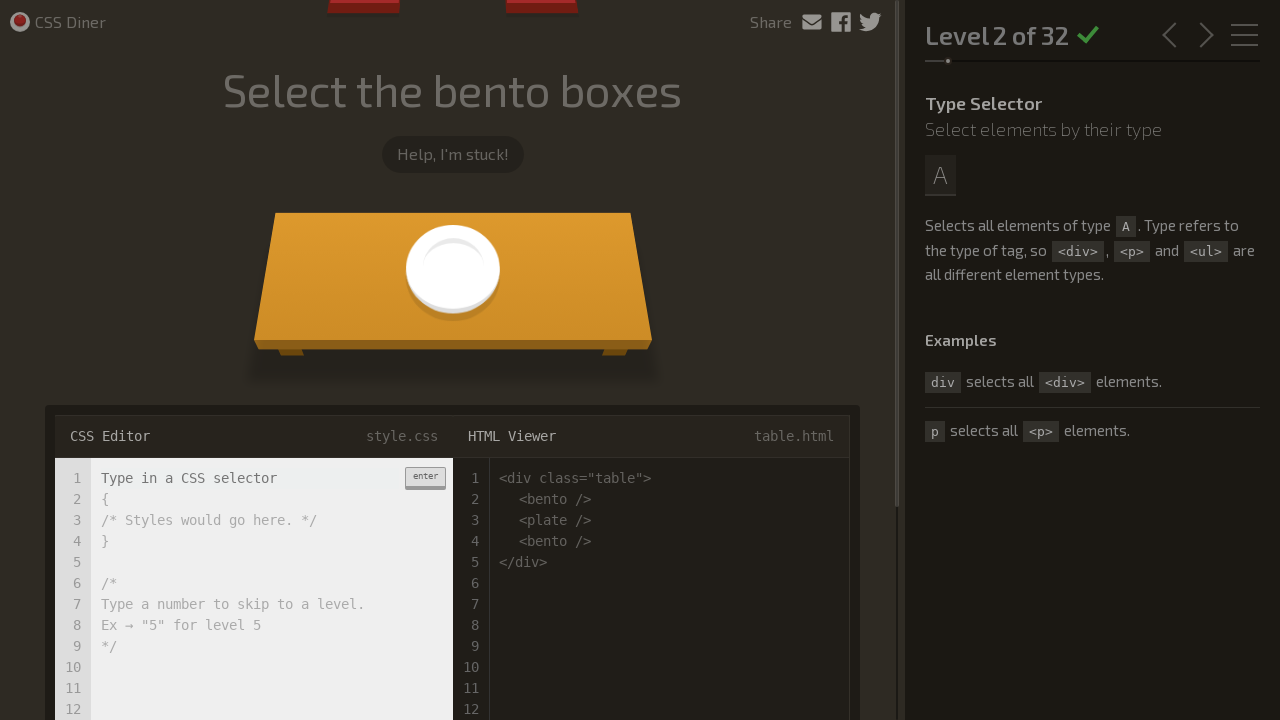

Level 2: Waited for completion
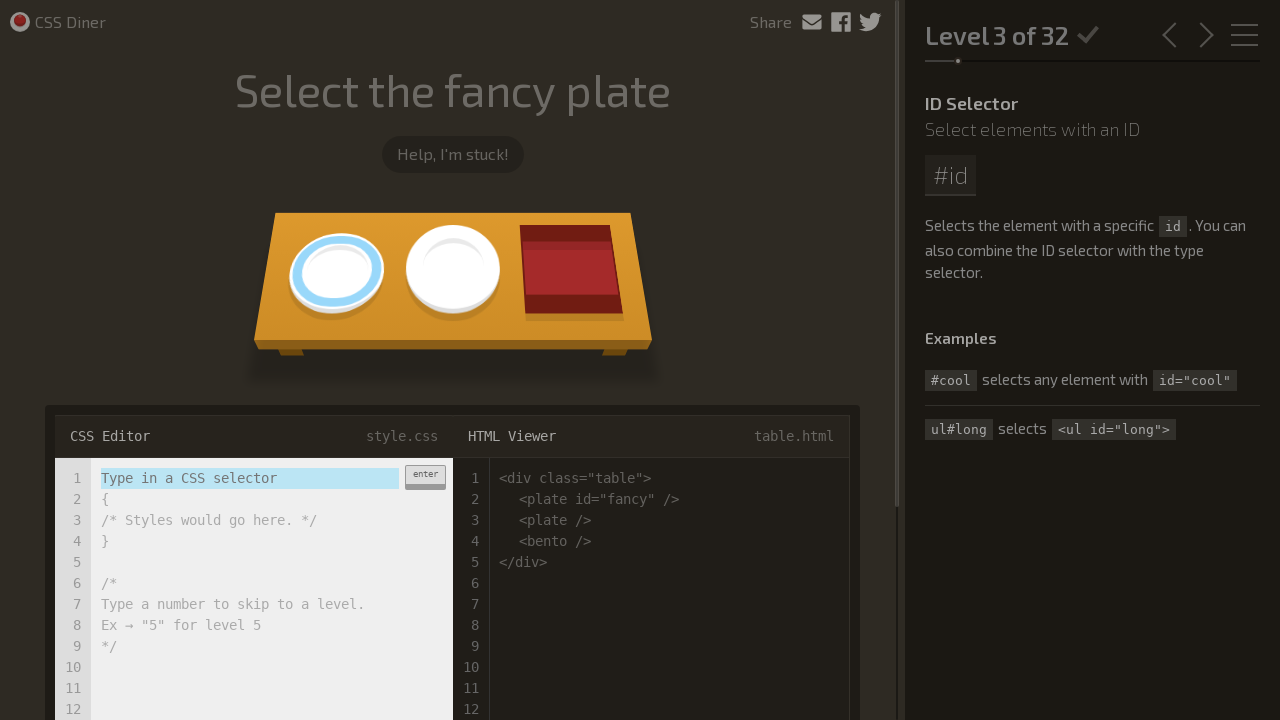

Level 3: Entered '#fancy' ID selector on .input-strobe
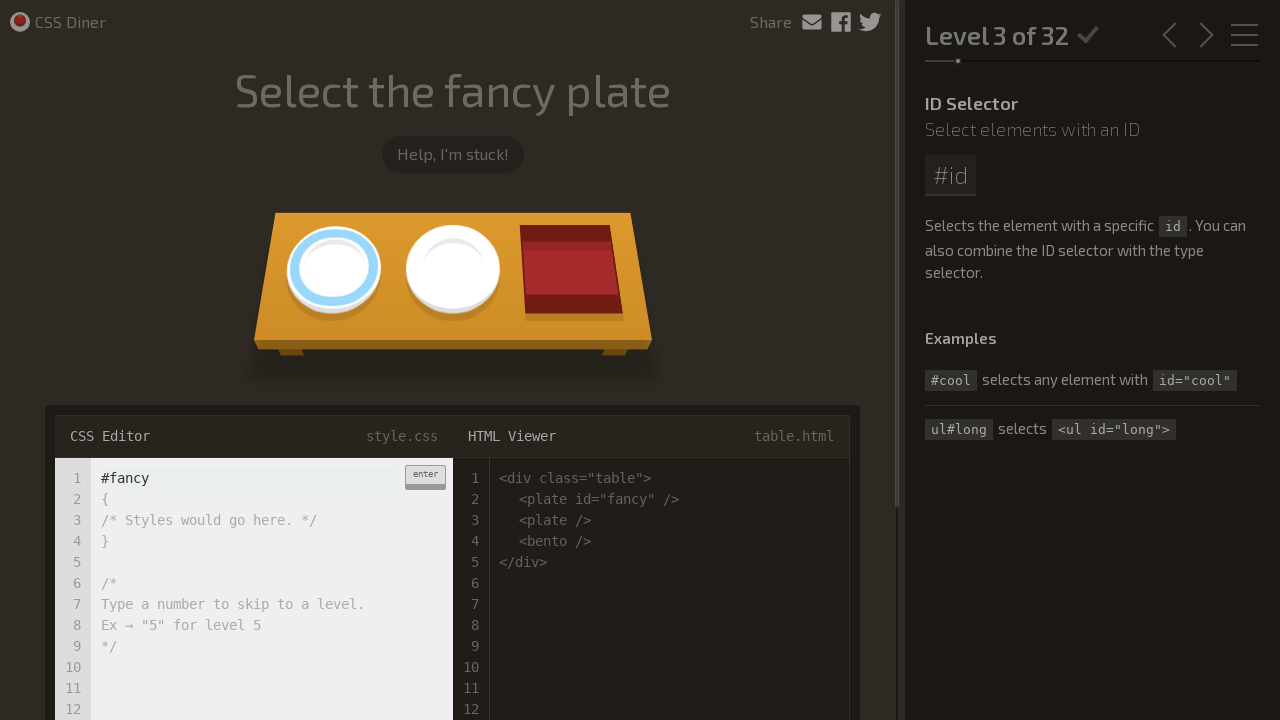

Level 3: Submitted '#fancy' ID selector at (425, 477) on .enter-button
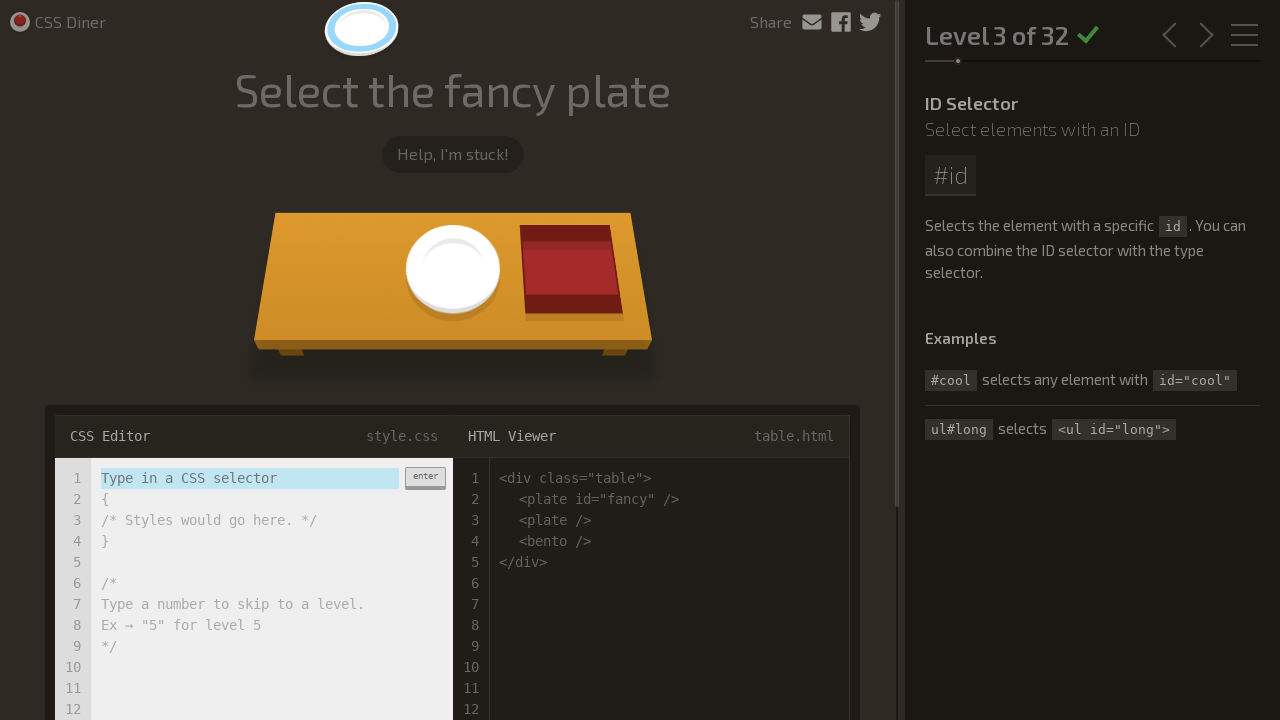

Level 3: Waited for completion
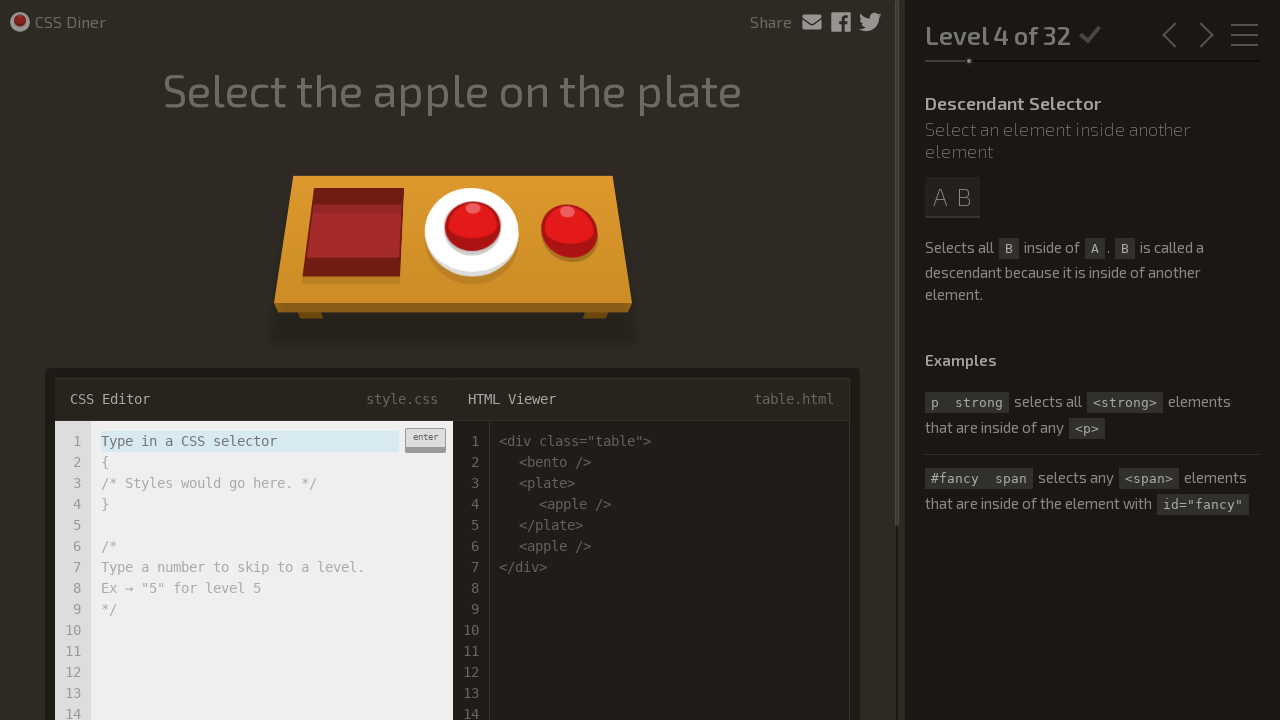

Level 4: Entered 'plate apple' compound selector on .input-strobe
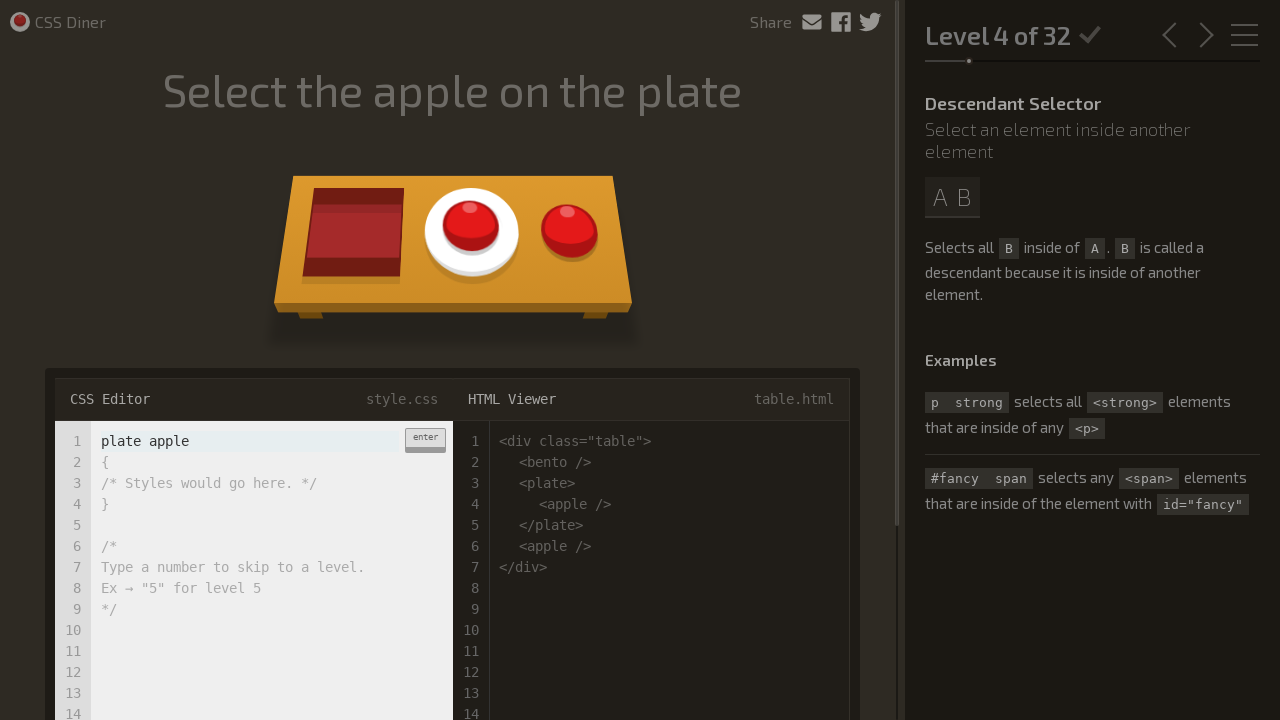

Level 4: Submitted 'plate apple' compound selector at (425, 440) on .enter-button
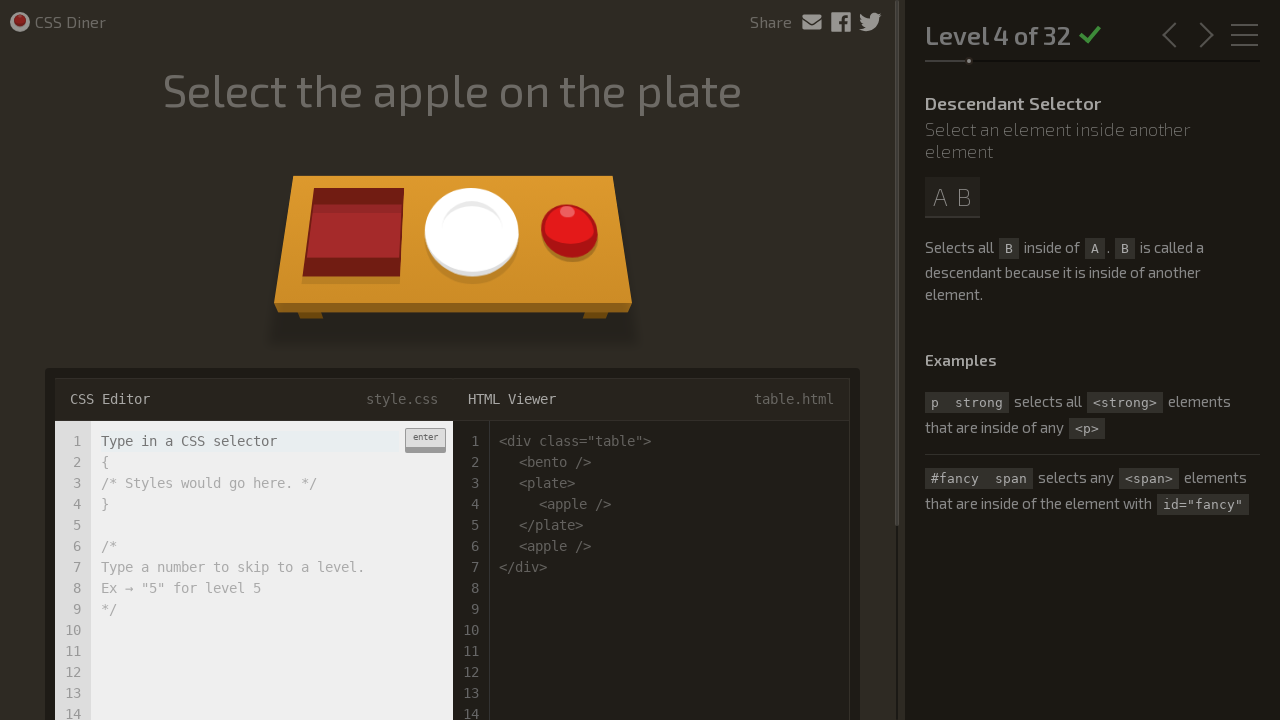

Level 4: Waited for completion
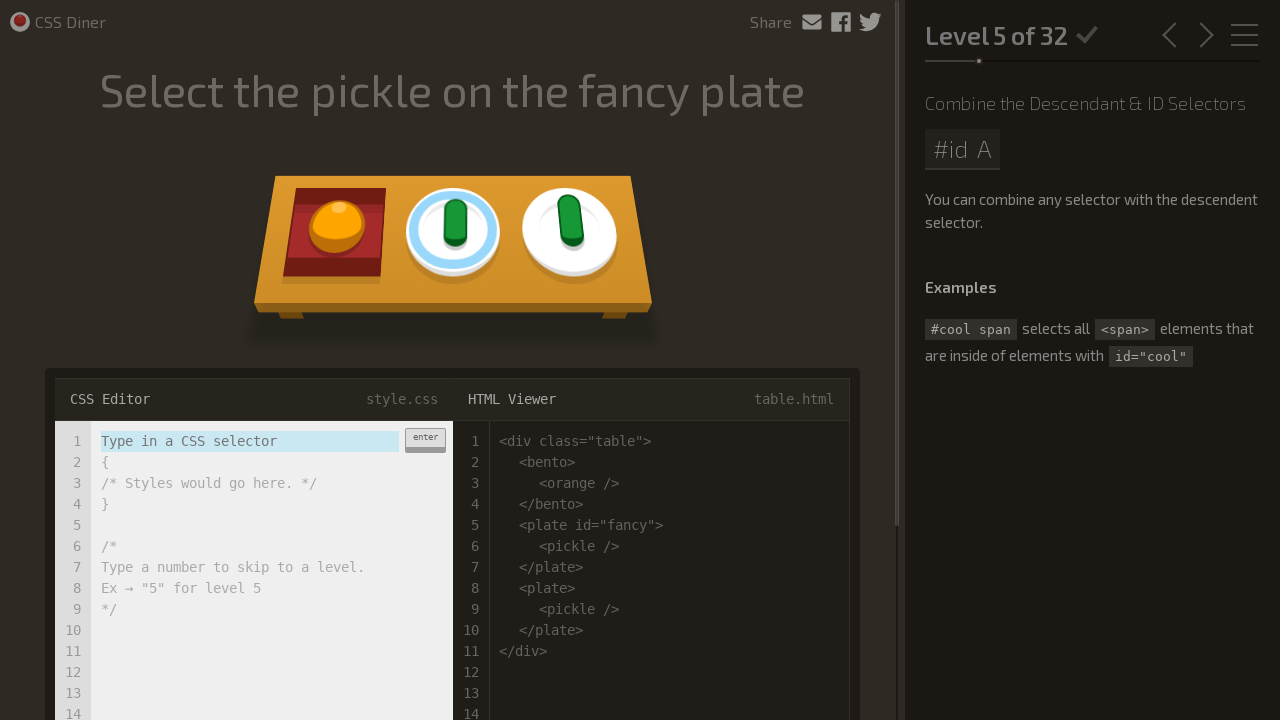

Level 5: Entered '#fancy pickle' selector on .input-strobe
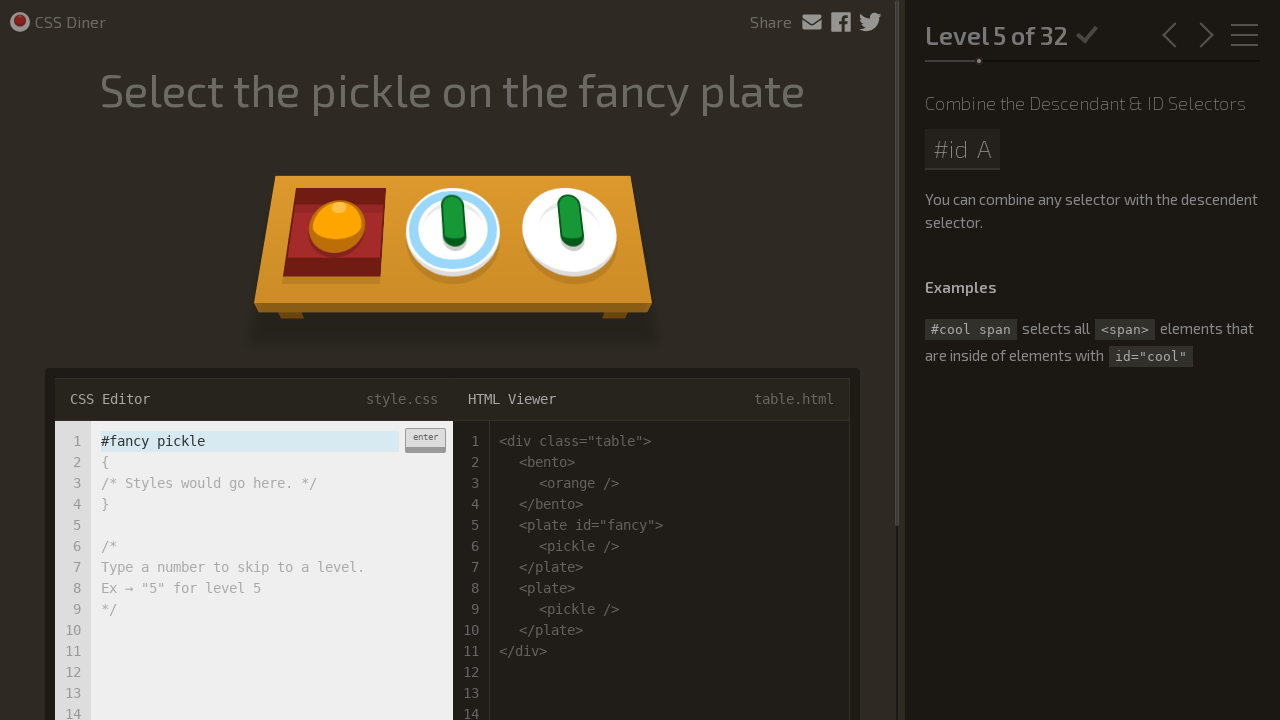

Level 5: Submitted '#fancy pickle' selector at (425, 440) on .enter-button
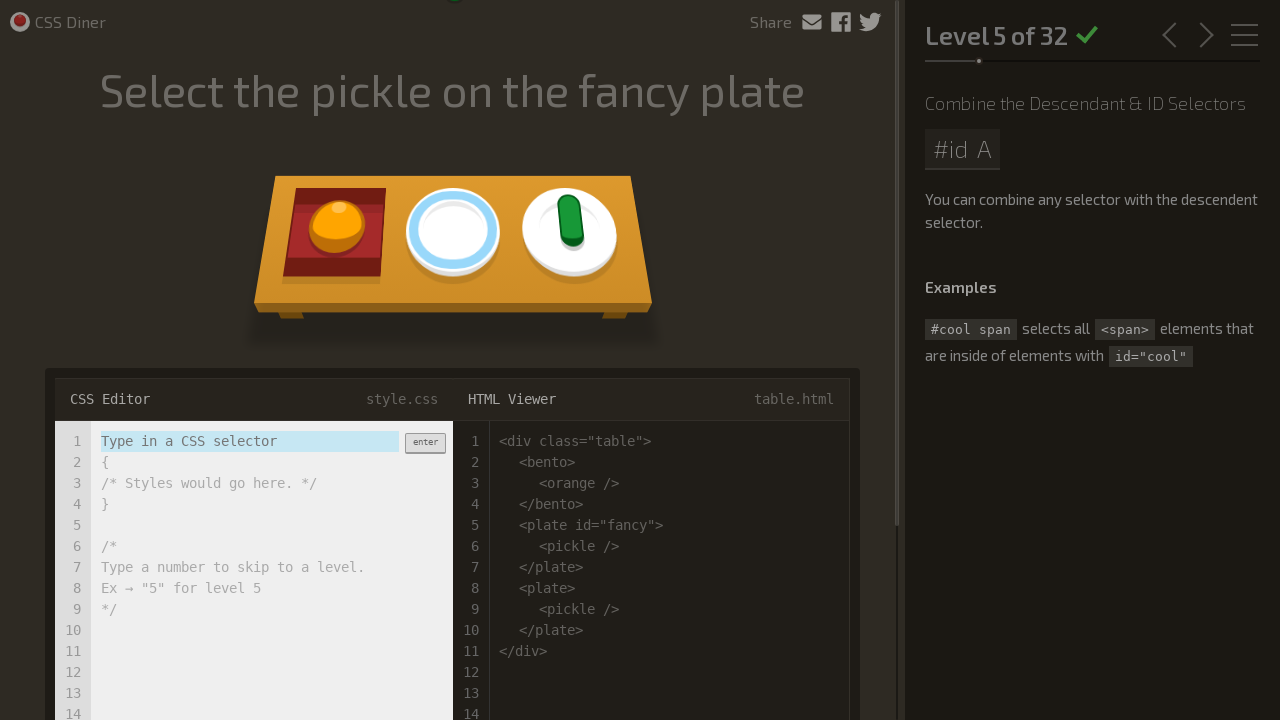

Level 5: Waited for completion
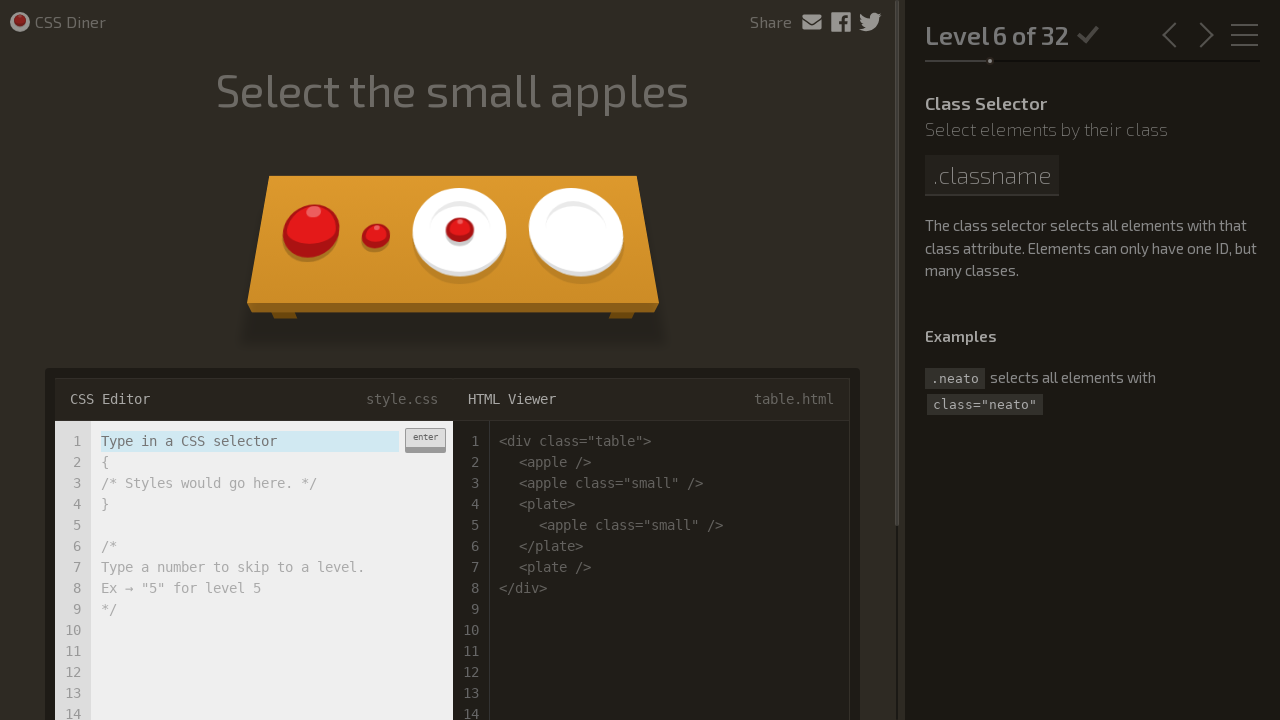

Level 6: Entered 'apple.small' class selector on .input-strobe
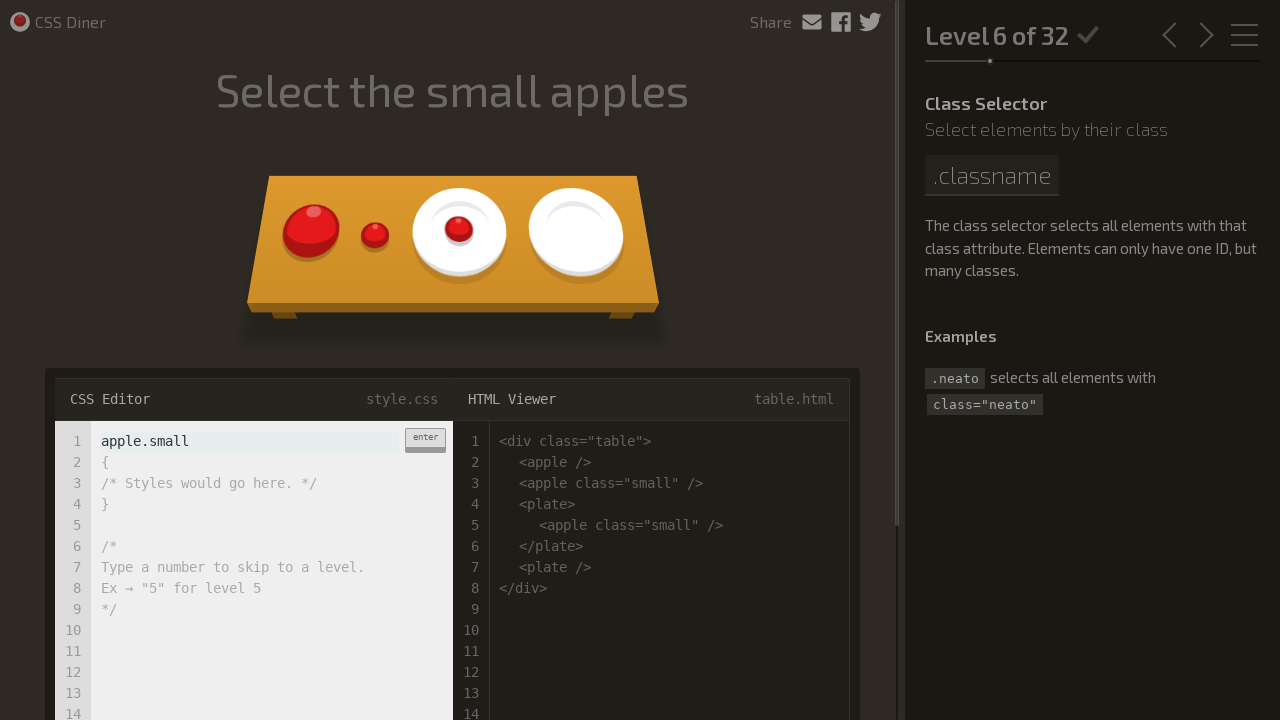

Level 6: Submitted 'apple.small' class selector at (425, 440) on .enter-button
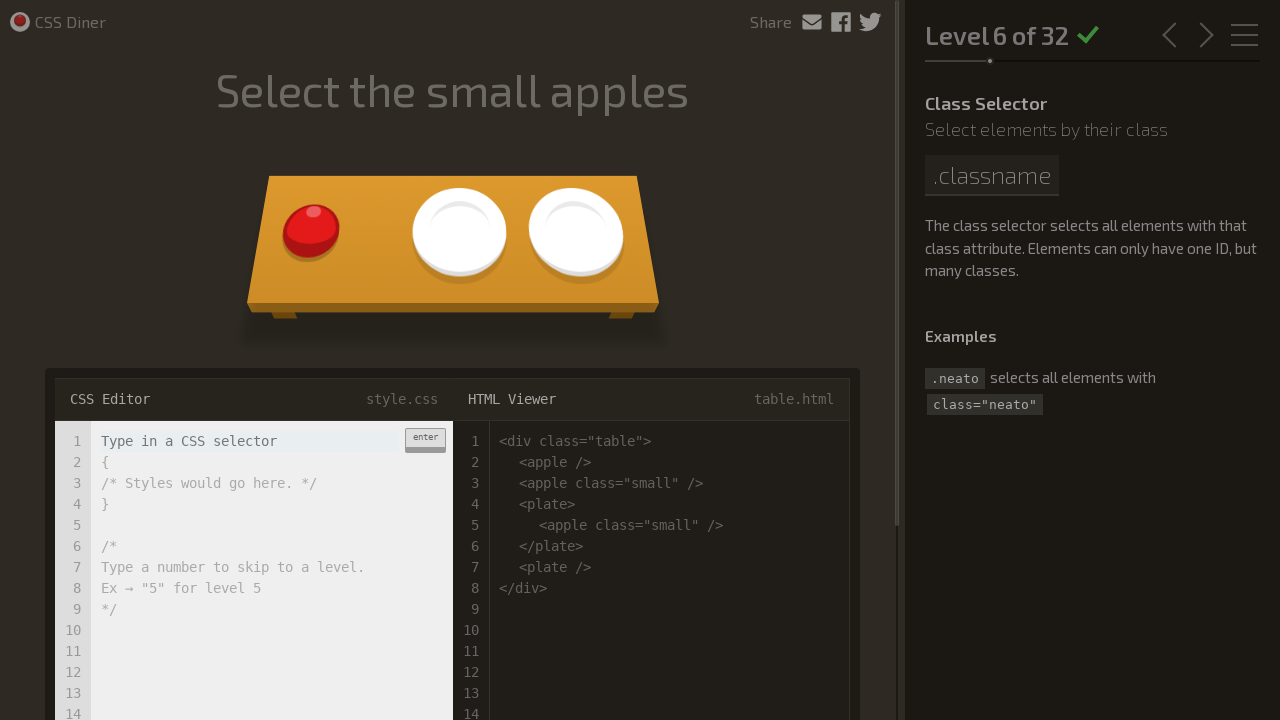

Level 6: Waited for completion
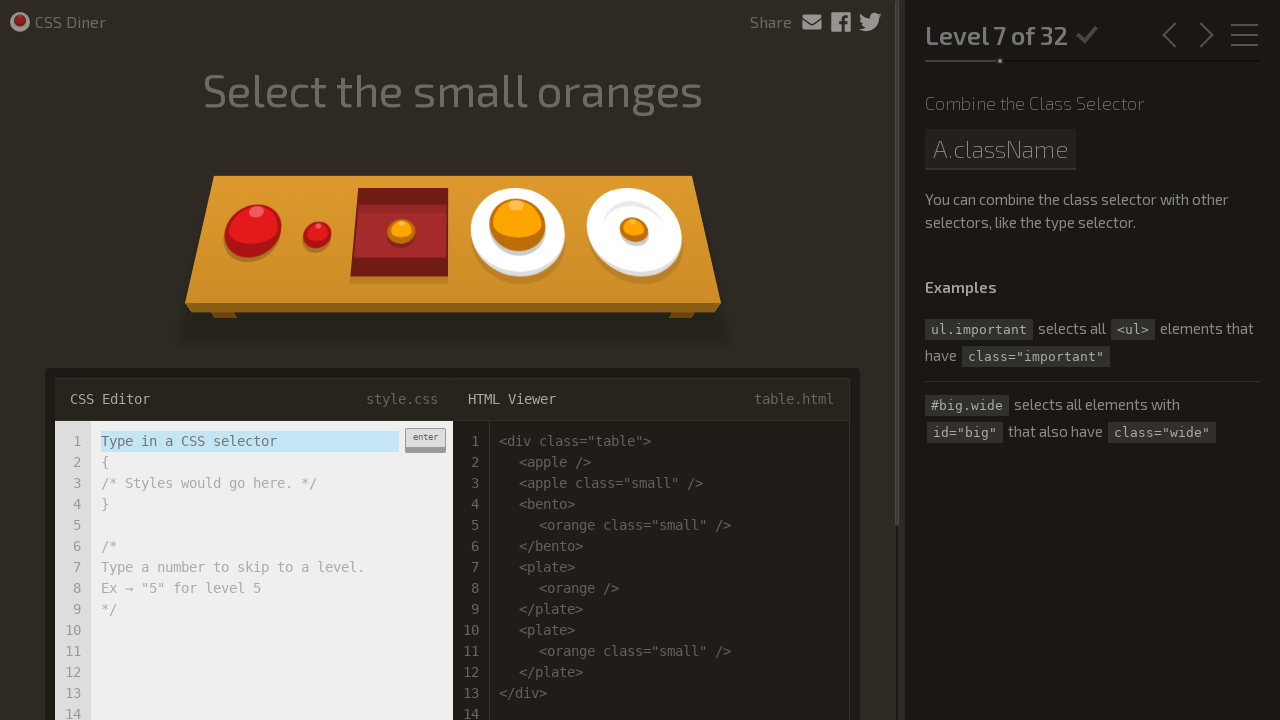

Level 7: Entered 'orange.small' class selector on .input-strobe
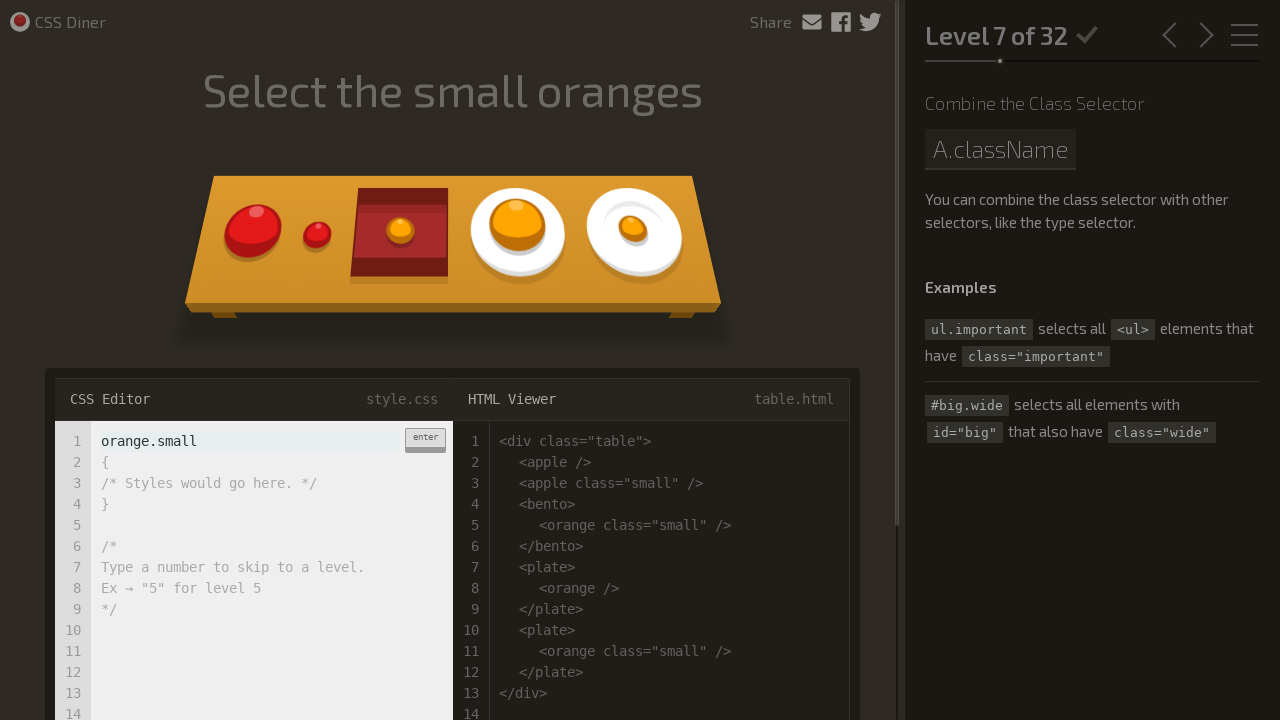

Level 7: Submitted 'orange.small' class selector at (425, 440) on .enter-button
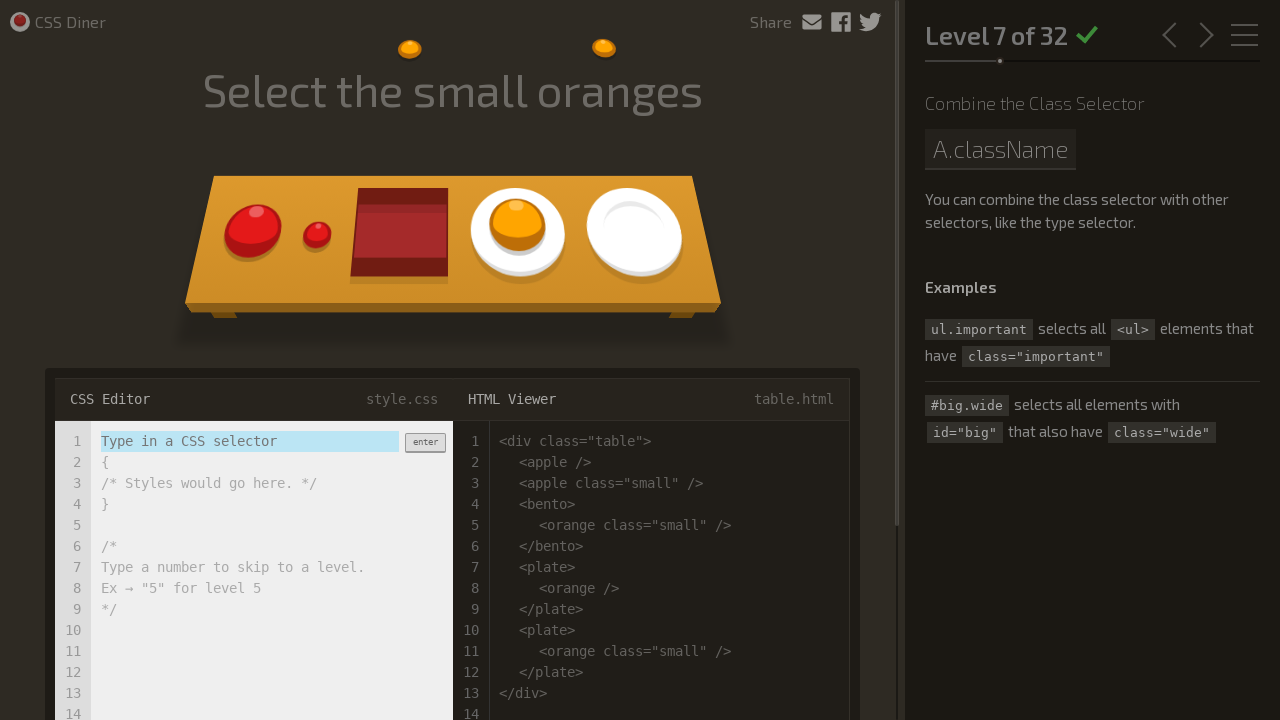

Level 7: Waited for completion
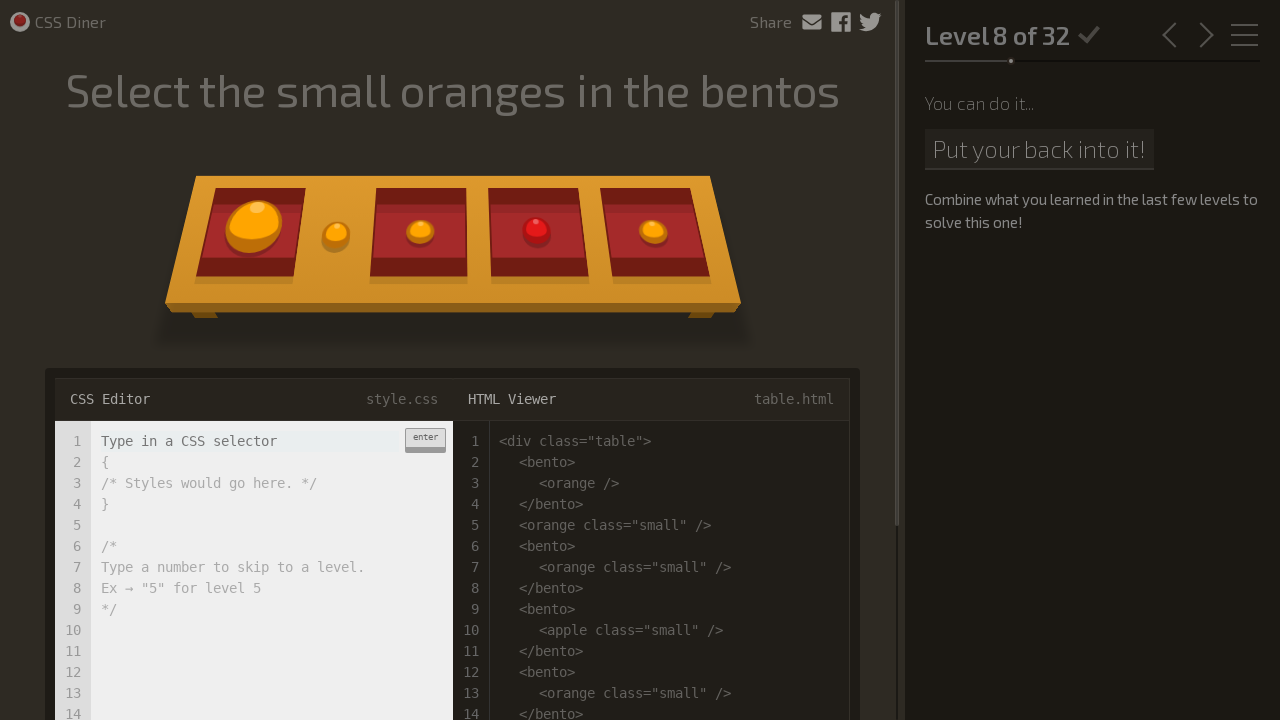

Level 8: Entered 'bento orange.small' compound selector on .input-strobe
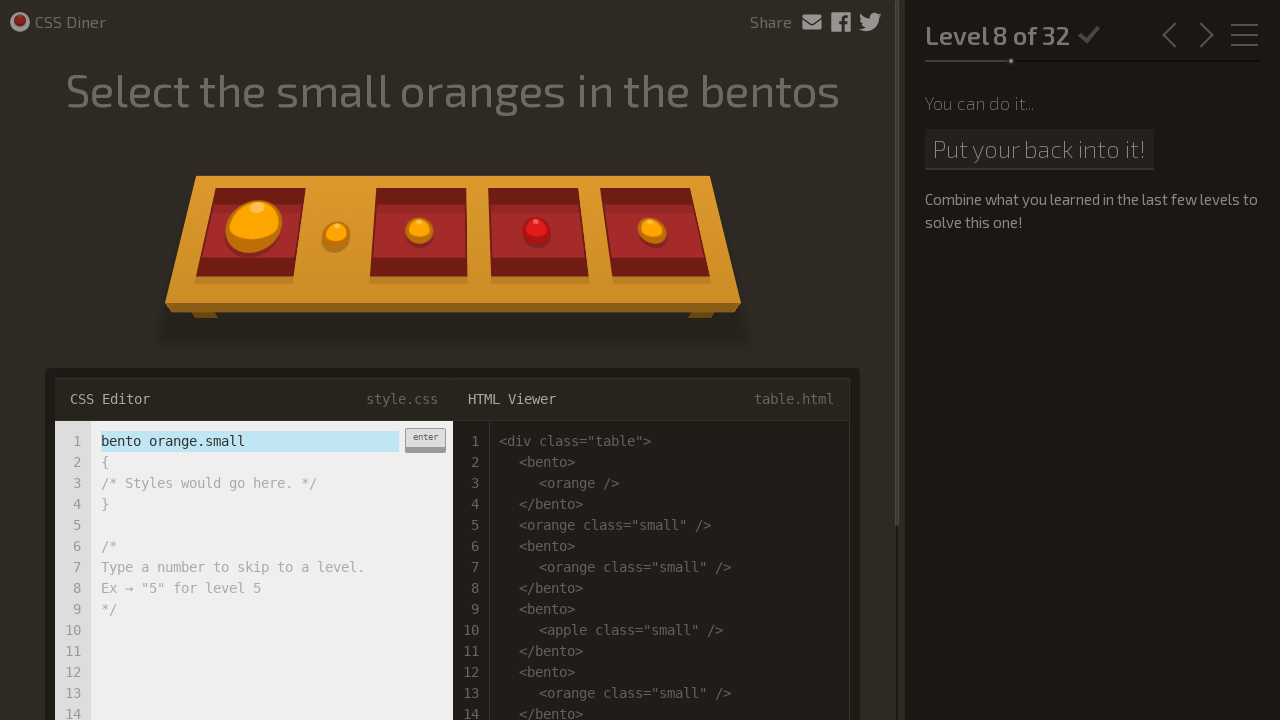

Level 8: Submitted 'bento orange.small' compound selector at (425, 440) on .enter-button
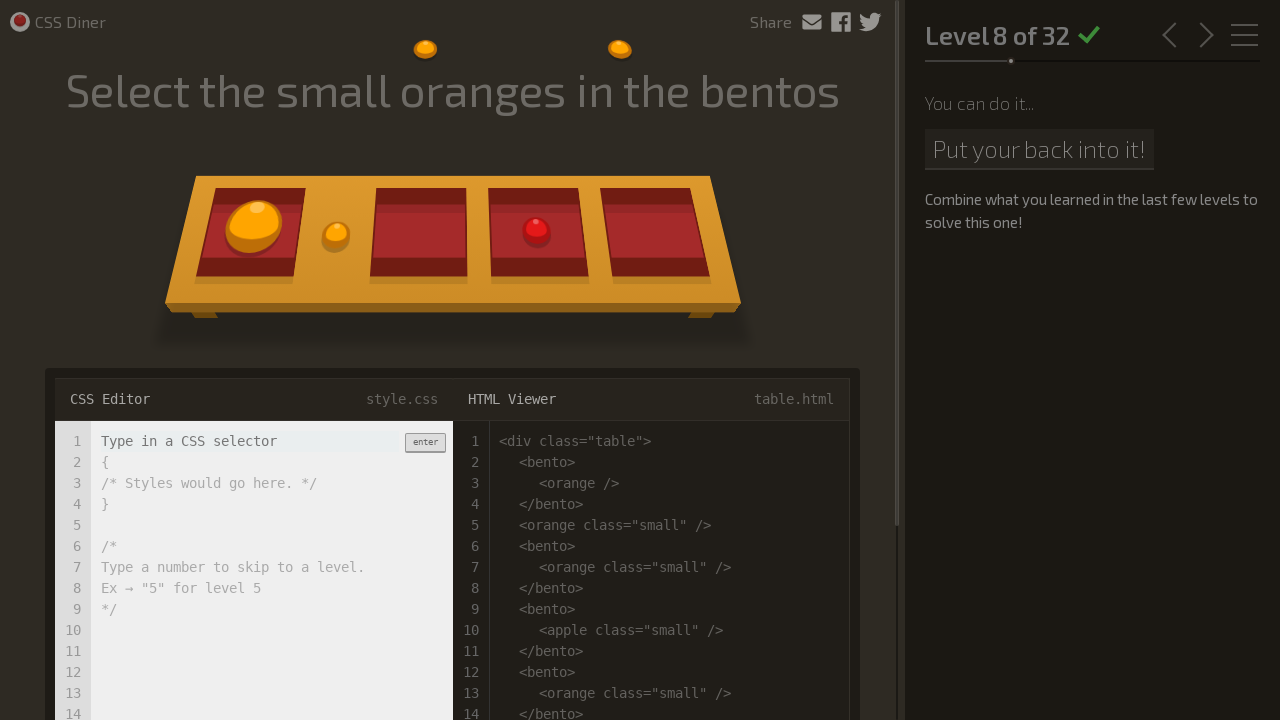

Level 8: Waited for completion - CSS Diner game finished
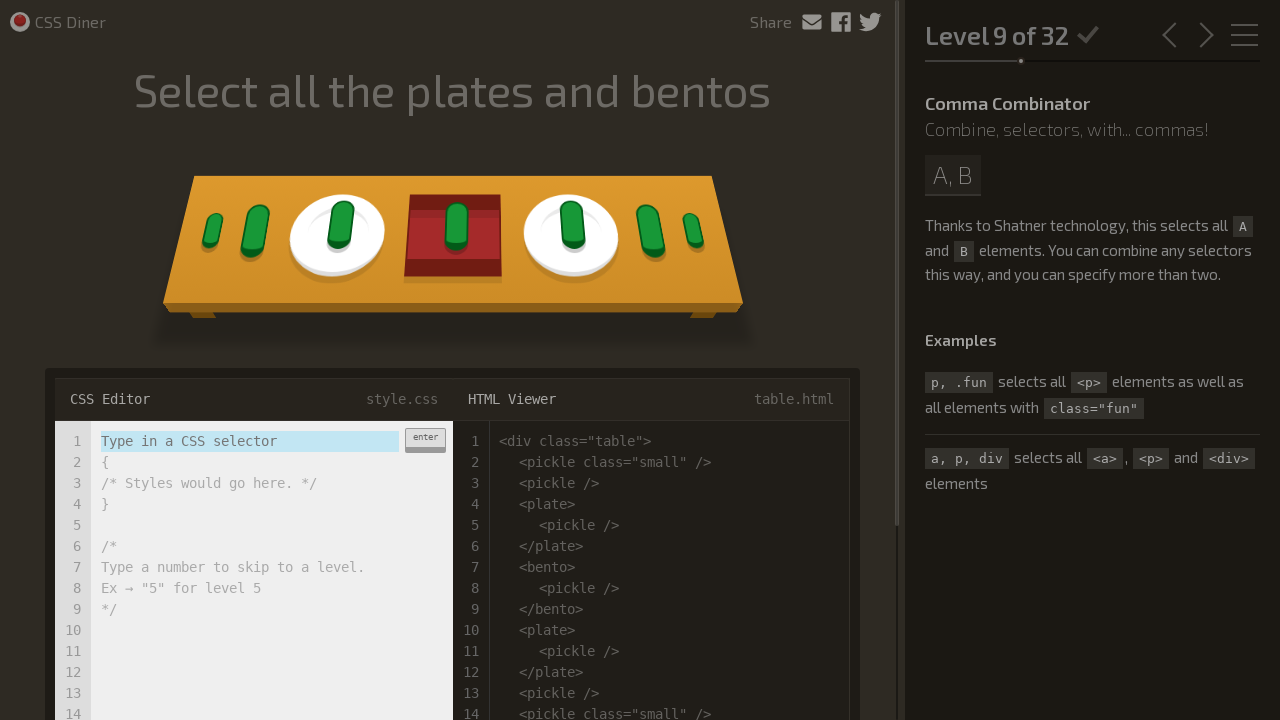

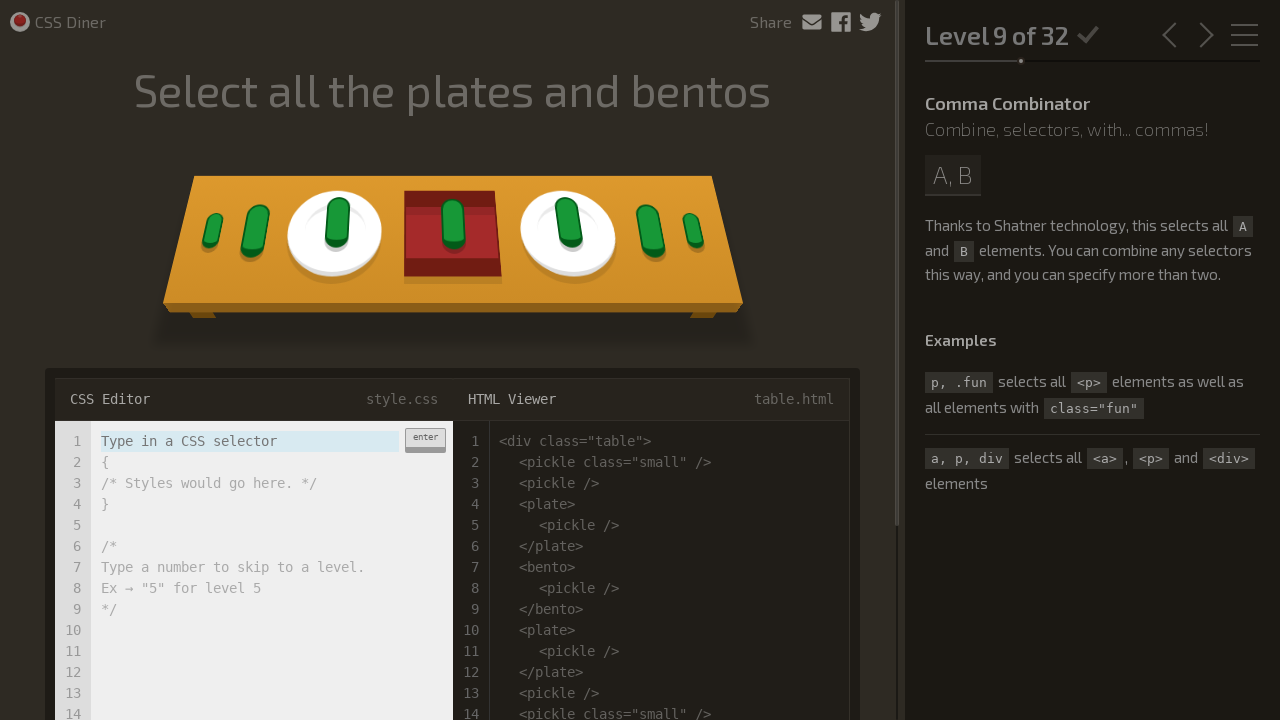